Tests alert functionality by navigating to Alerts section, triggering a timed alert that appears after 5 seconds, verifying the alert text, and accepting the alert.

Starting URL: https://demoqa.com/browser-windows

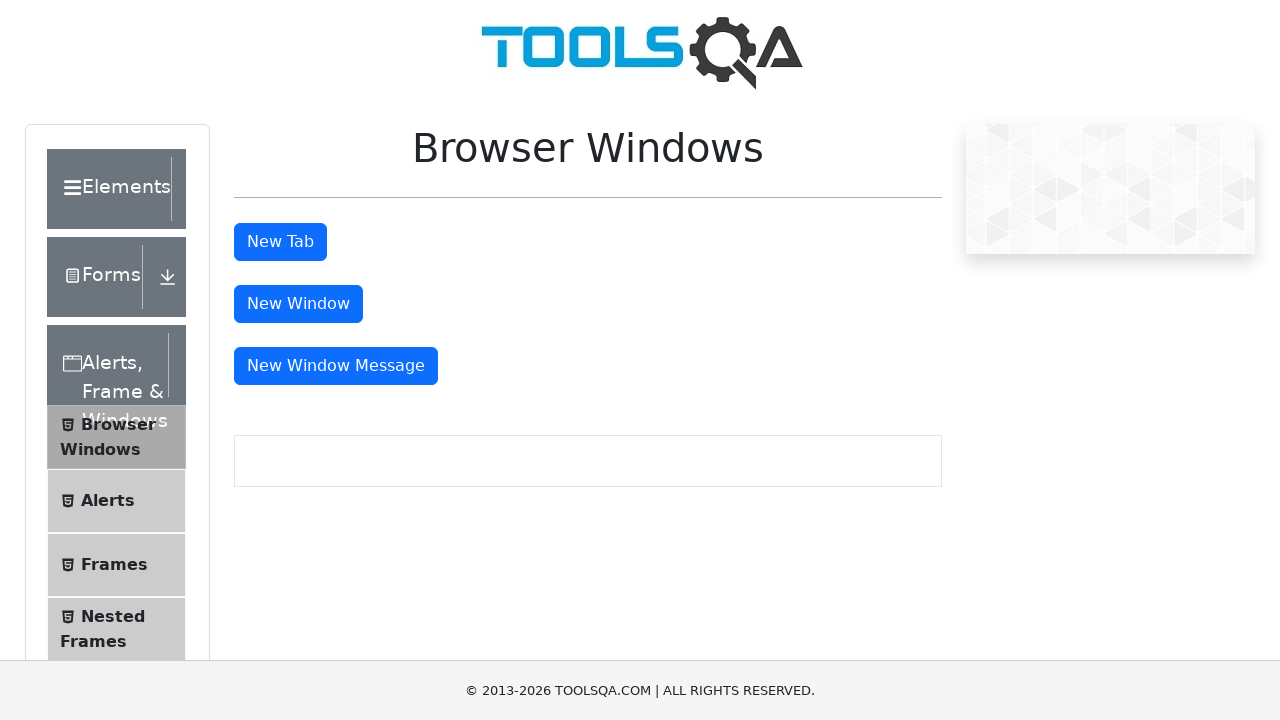

Clicked on Alerts menu item at (108, 501) on xpath=//span[text()='Alerts']
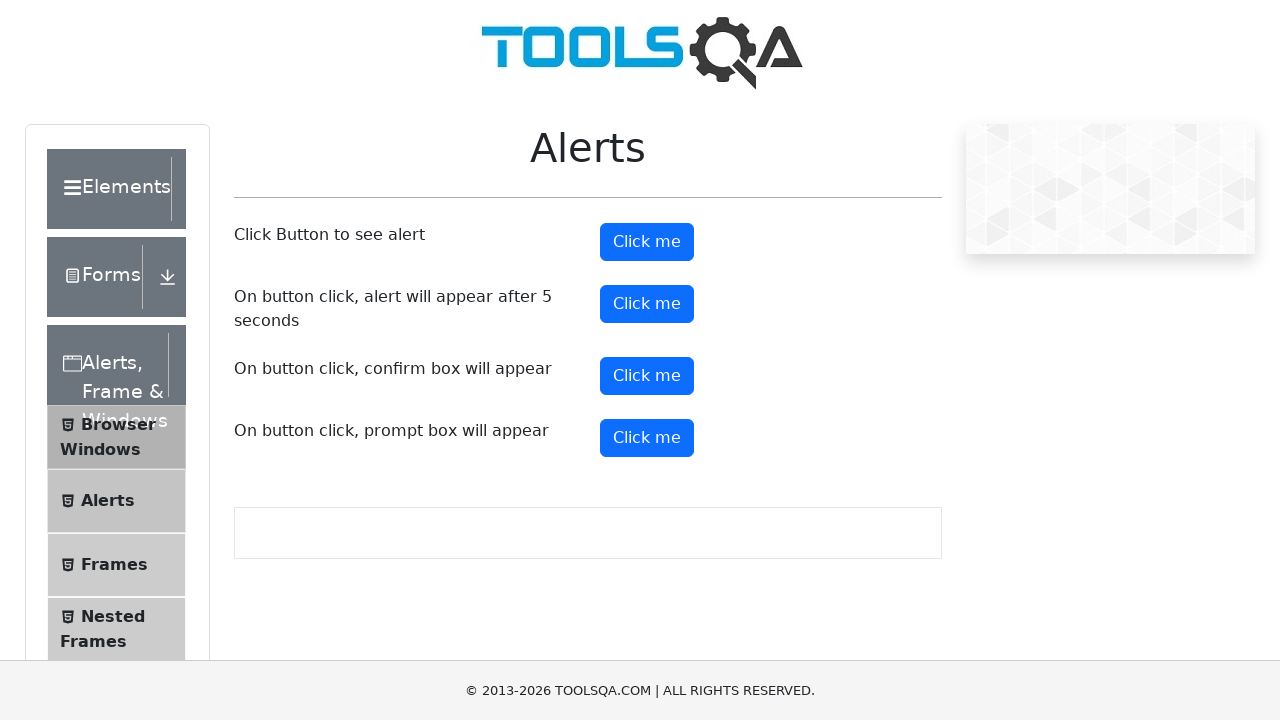

Clicked the timer alert button at (647, 304) on #timerAlertButton
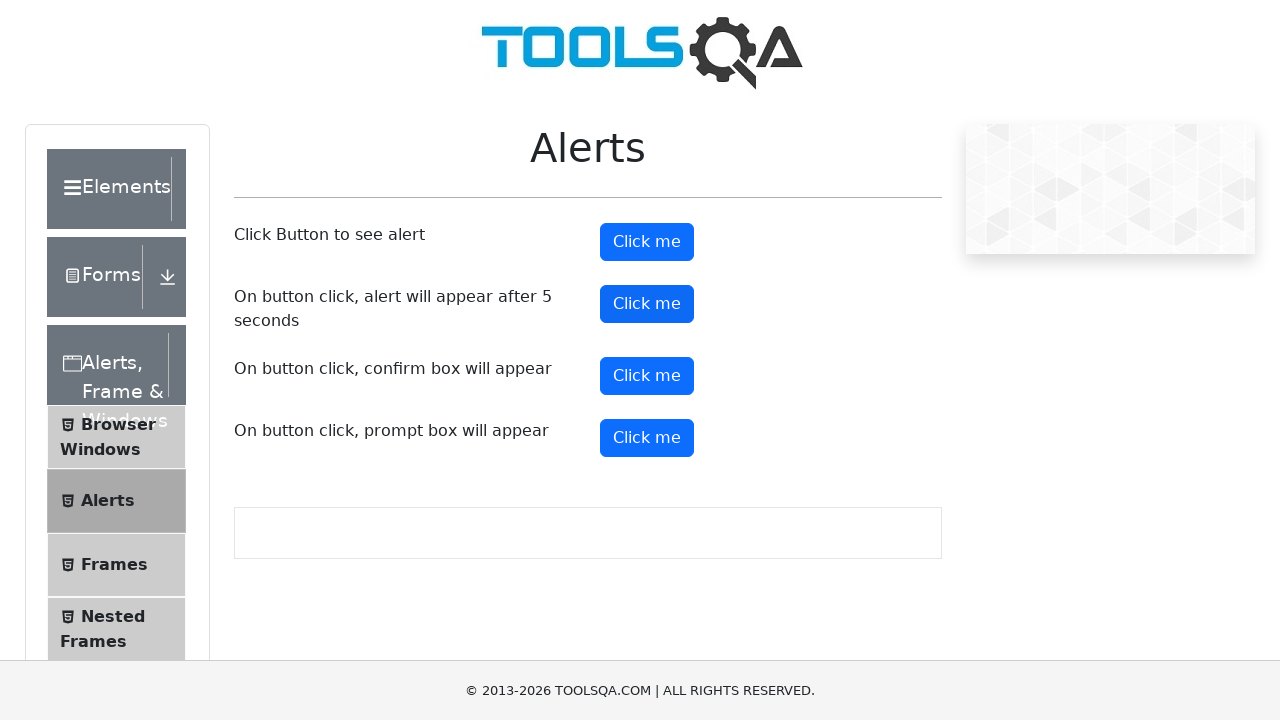

Waited 6 seconds for timer alert to appear
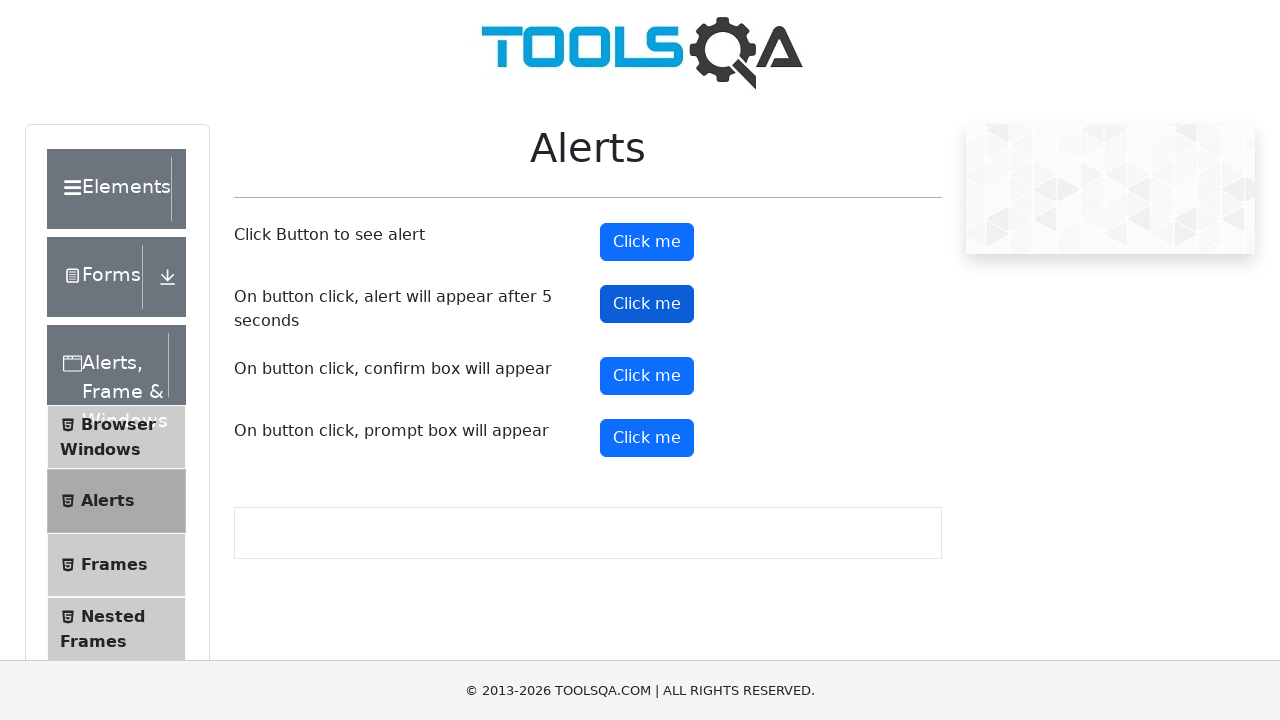

Set up dialog event handler
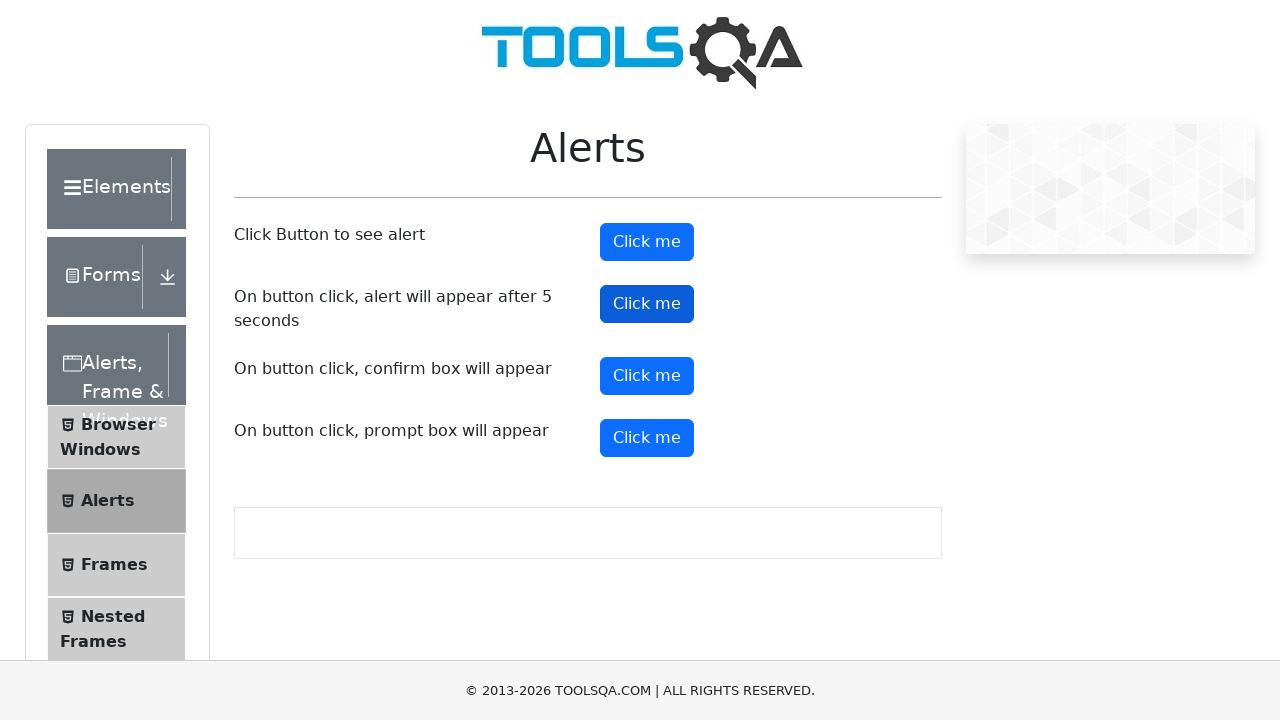

Clicked timer alert button again to trigger with handler in place at (647, 304) on #timerAlertButton
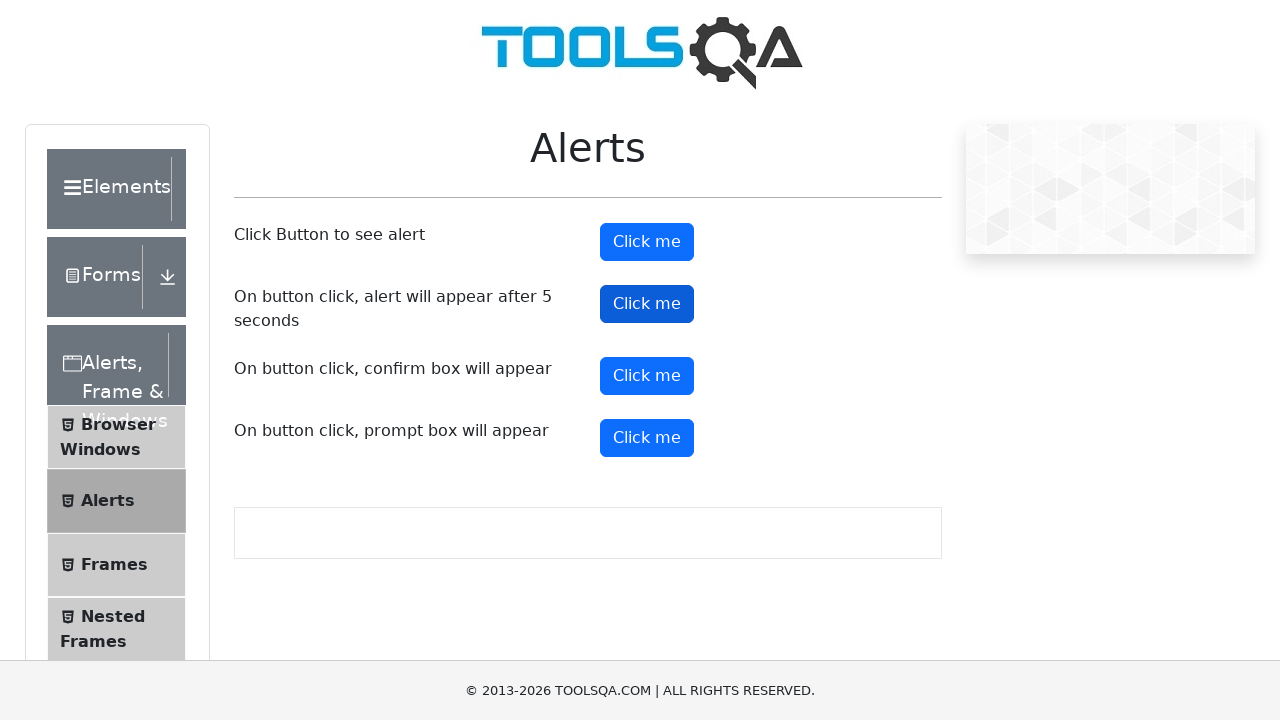

Waited 6 seconds for alert to be processed and accepted
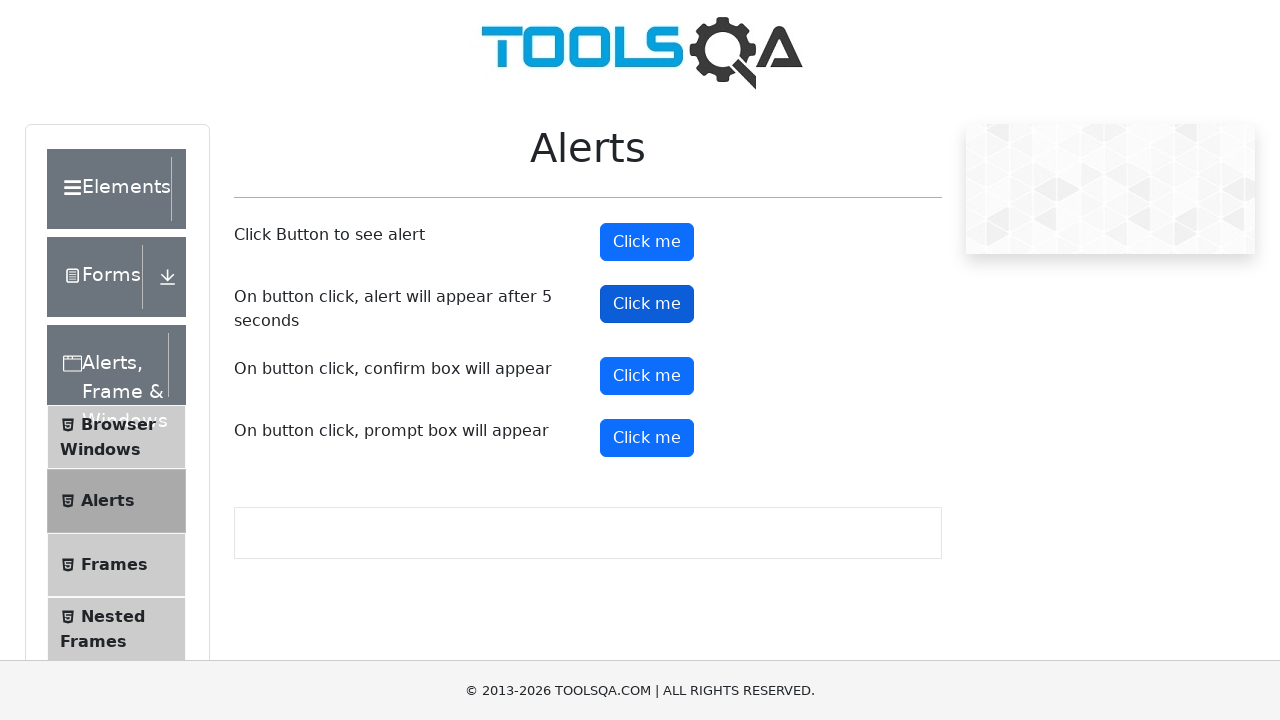

Accepted the alert dialog
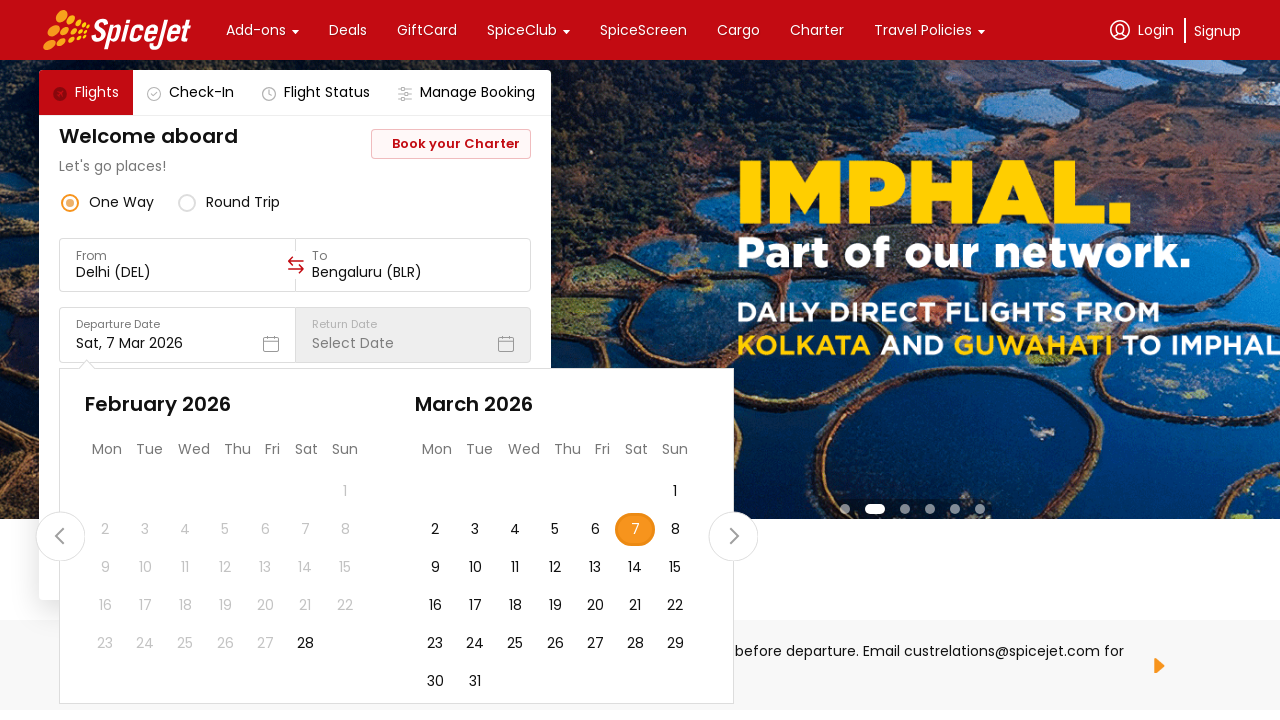

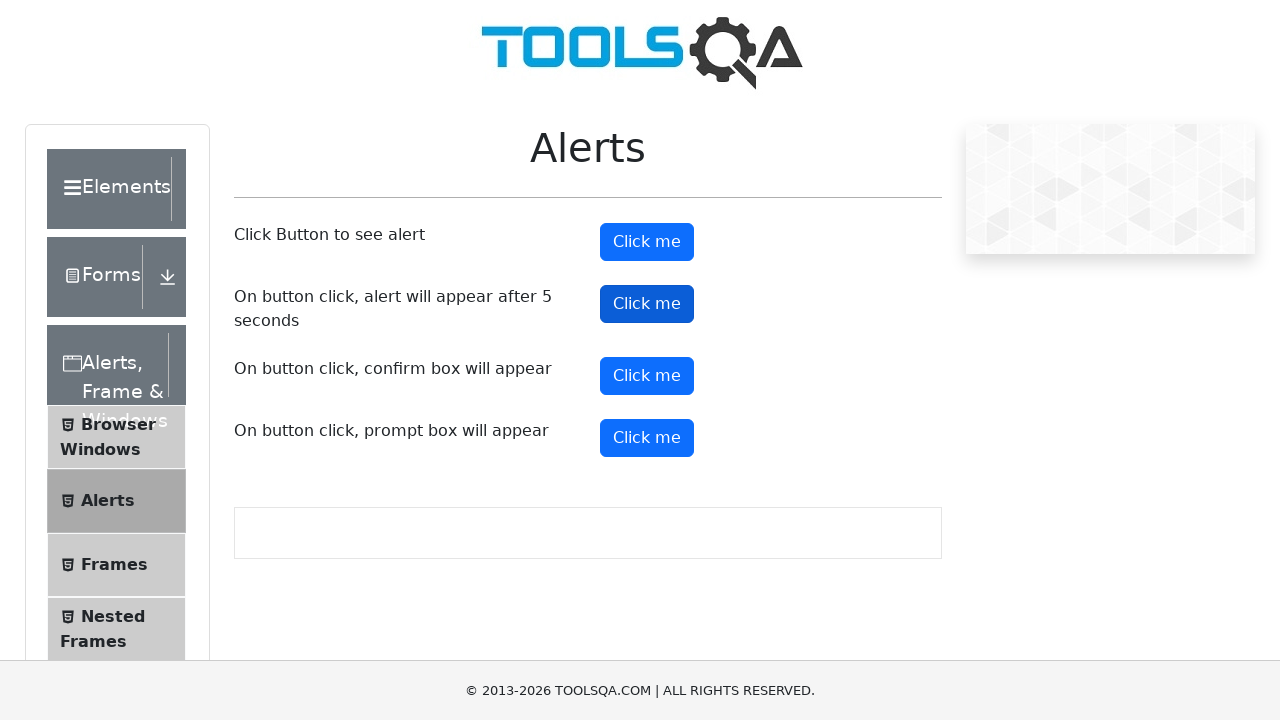